Tests jQuery UI slider functionality by dragging the slider handle to a different position

Starting URL: https://jqueryui.com/slider/

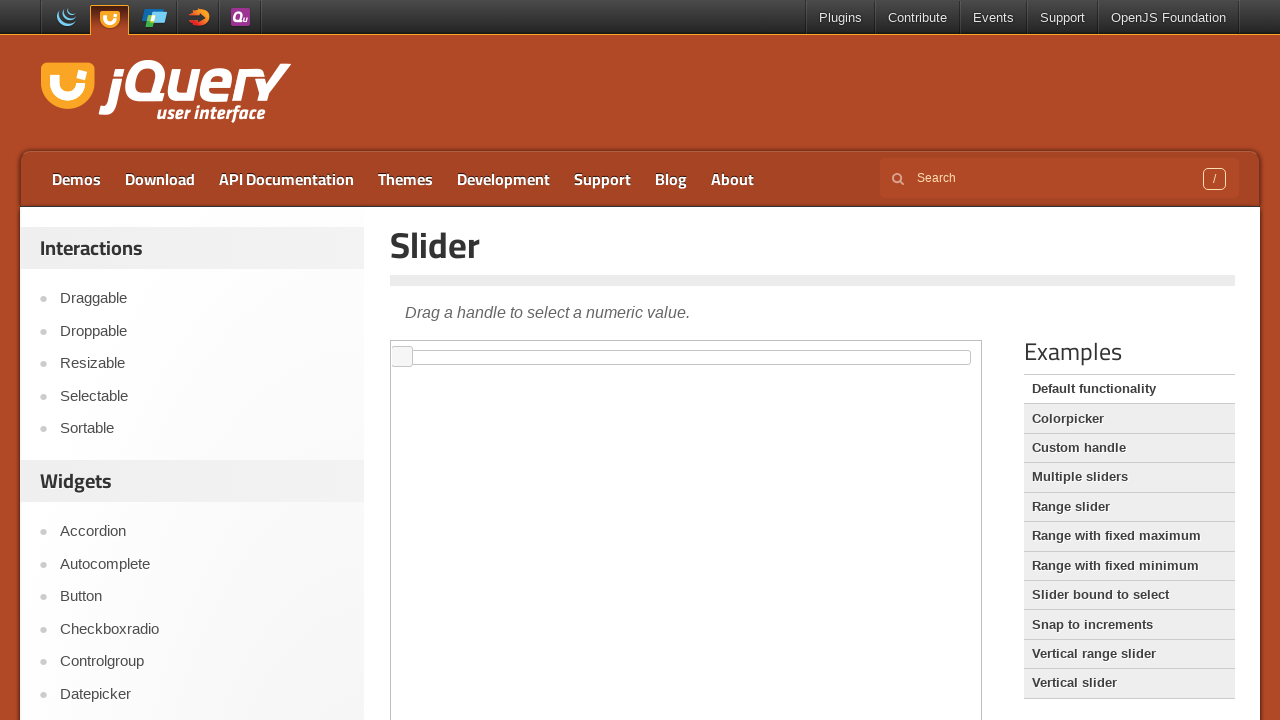

Navigated to jQuery UI slider demo page
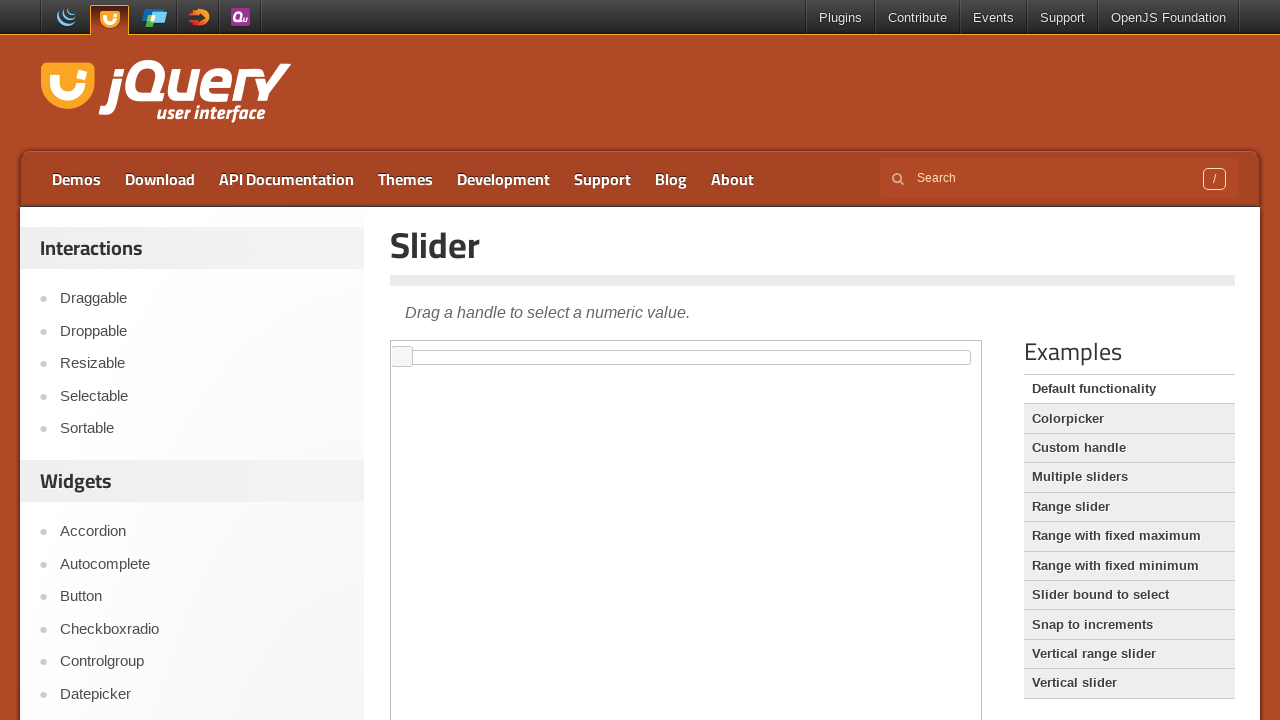

Located the demo iframe containing the slider
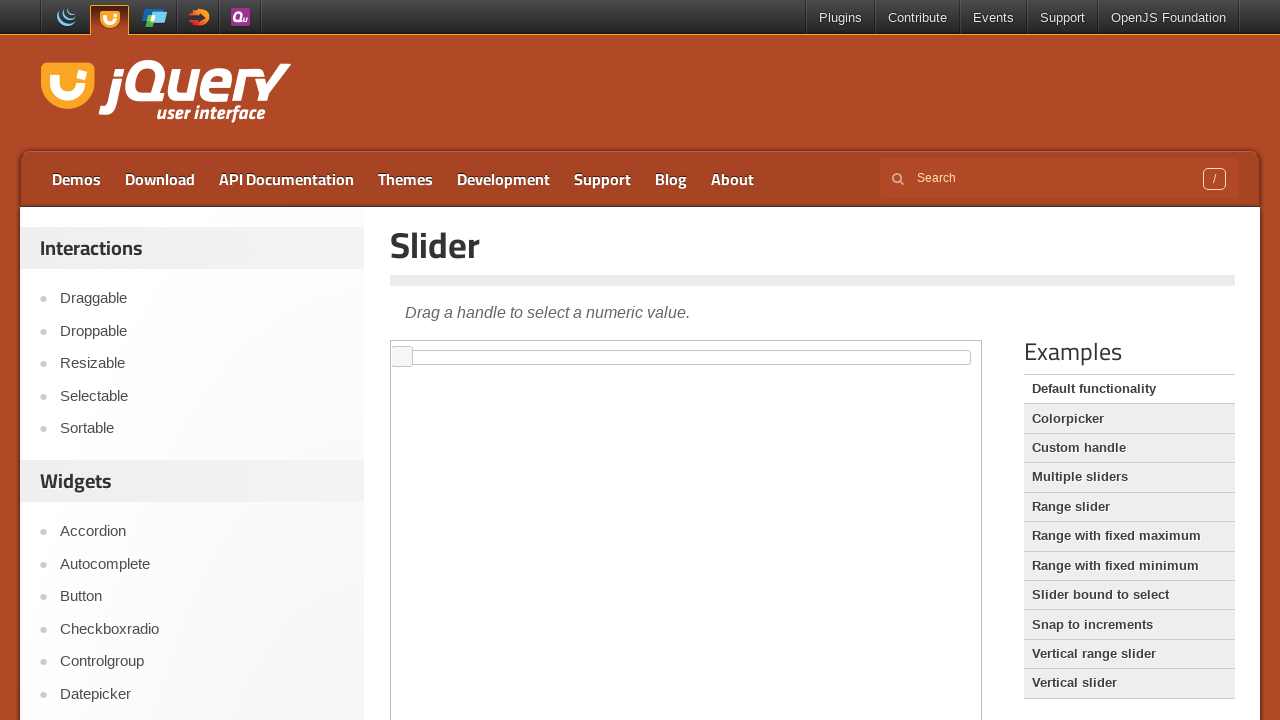

Located the slider handle element
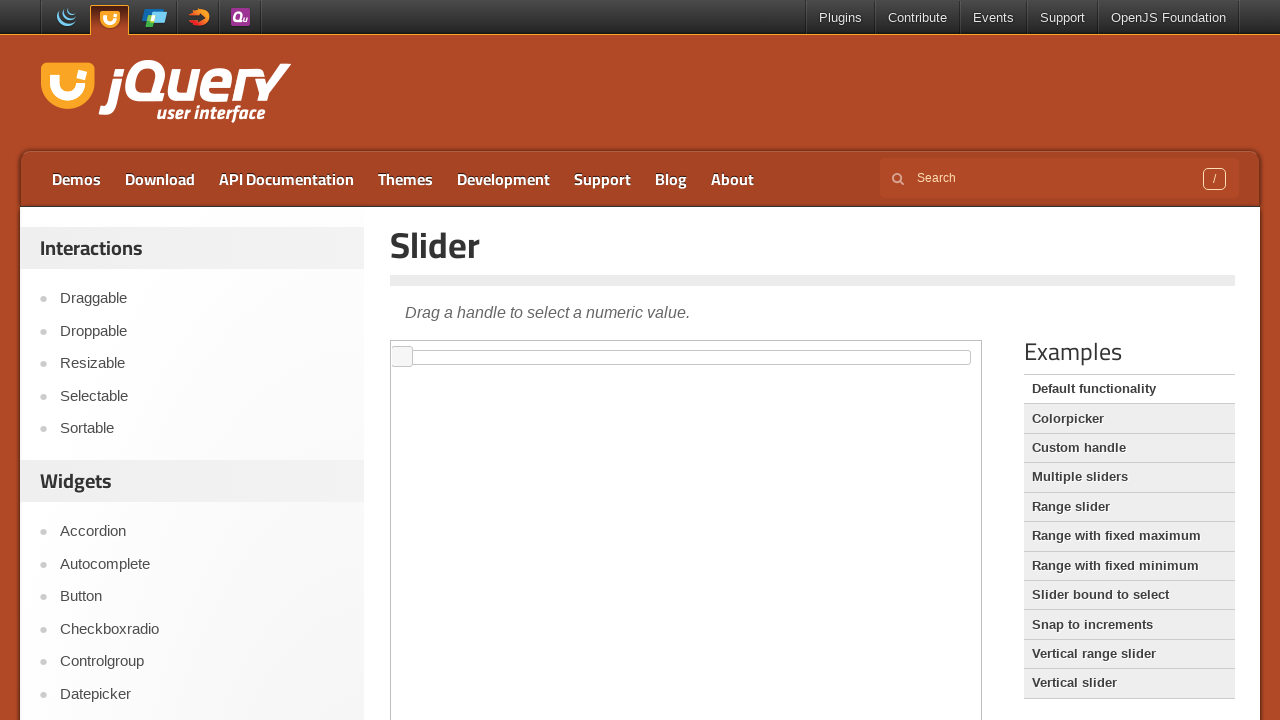

Dragged slider handle 300 pixels to the right at (693, 347)
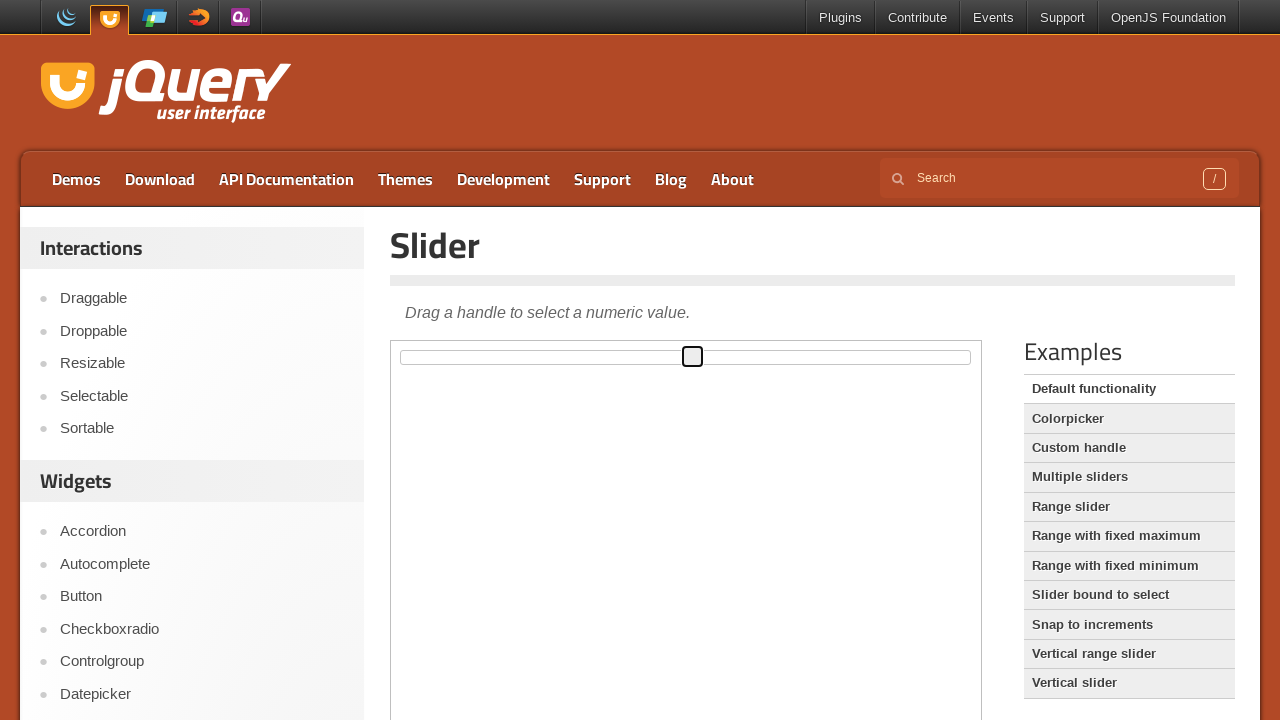

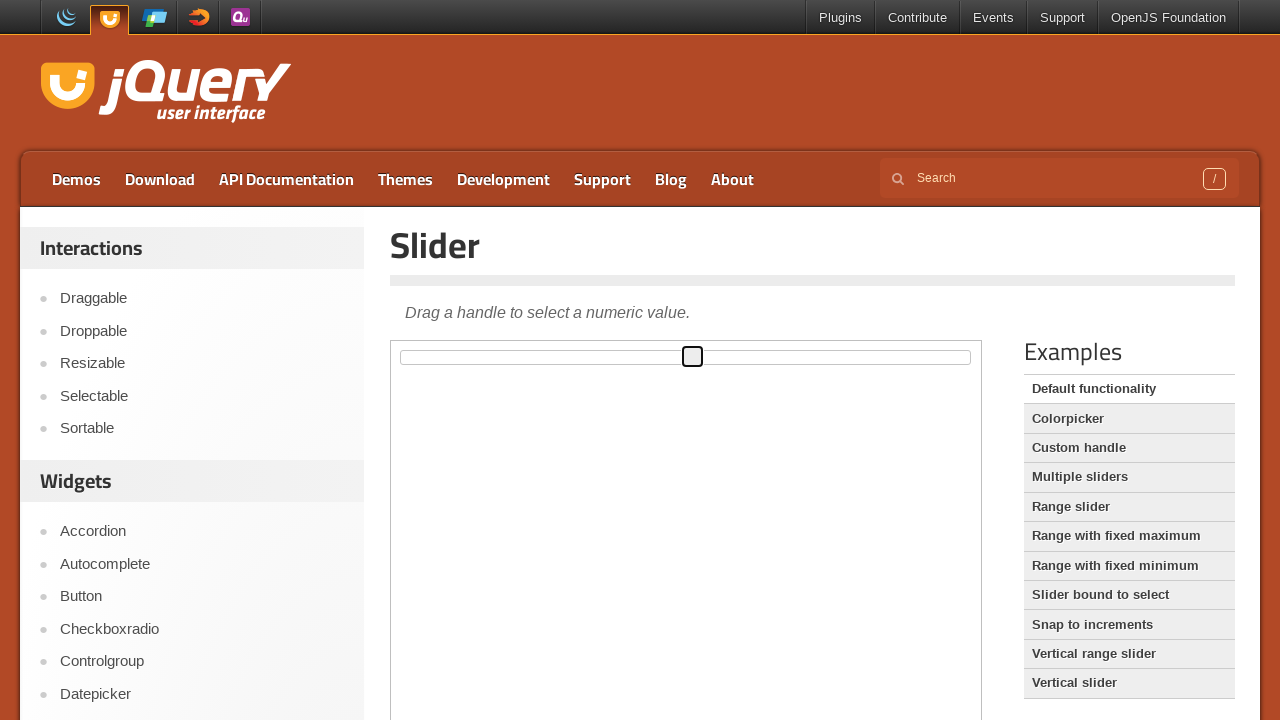